Navigates to JustDial homepage and verifies the page loads successfully

Starting URL: https://www.justdial.com/

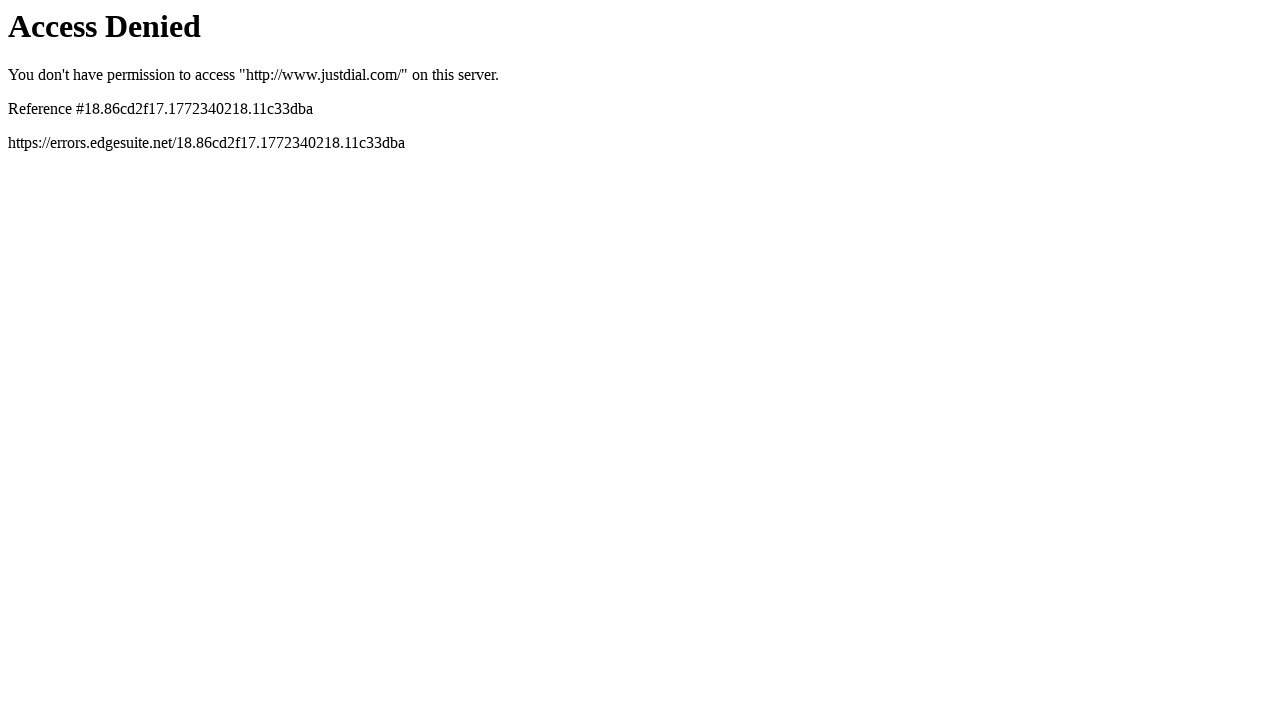

Navigated to JustDial homepage
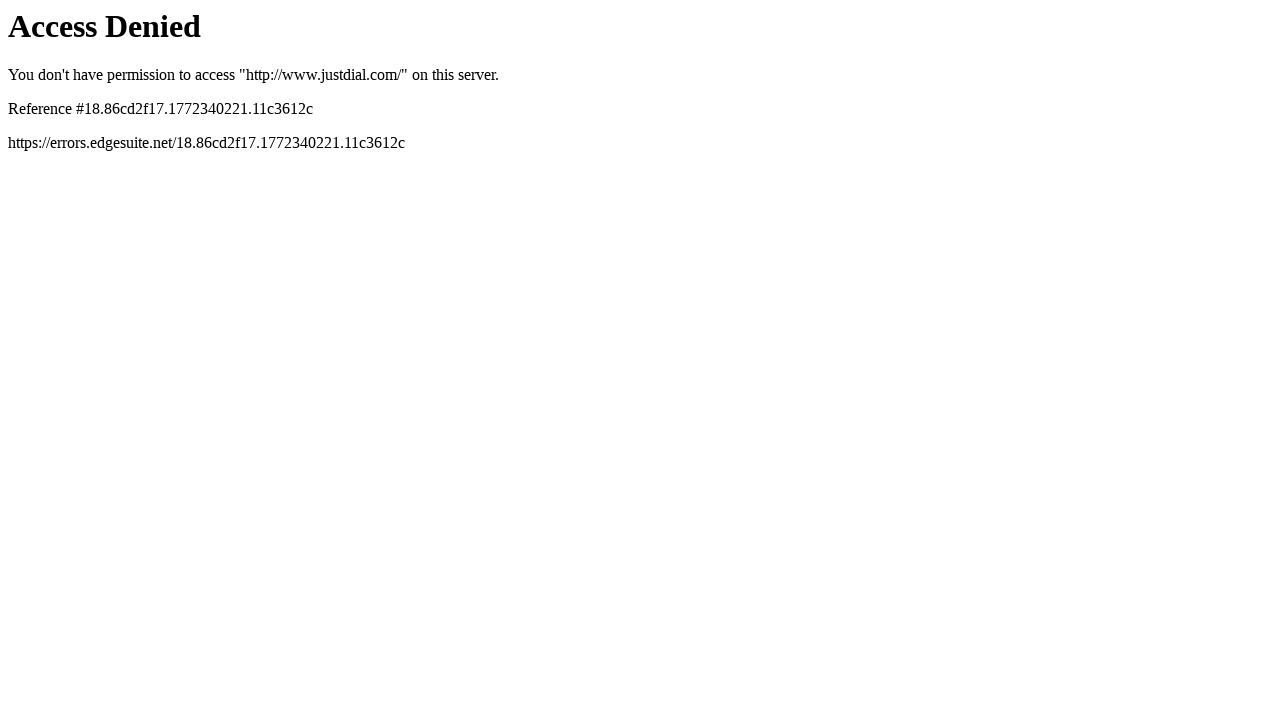

Page DOM content loaded successfully
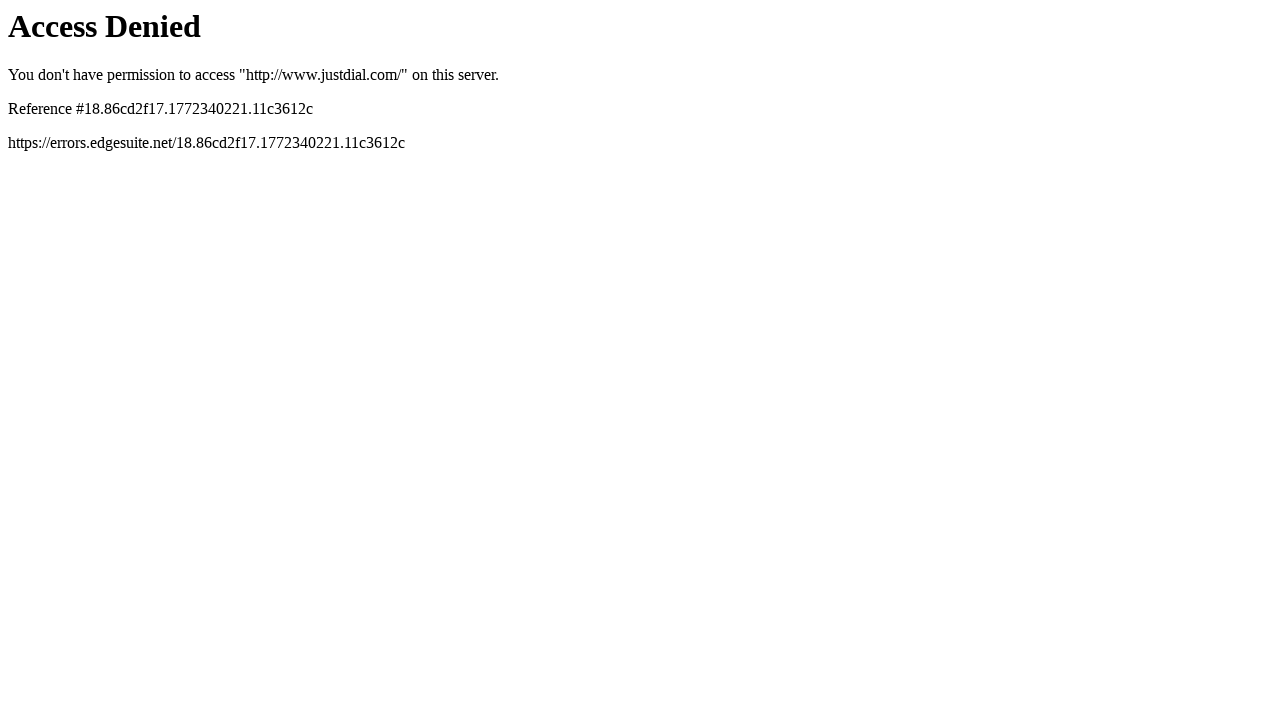

Verified that page loaded at correct URL
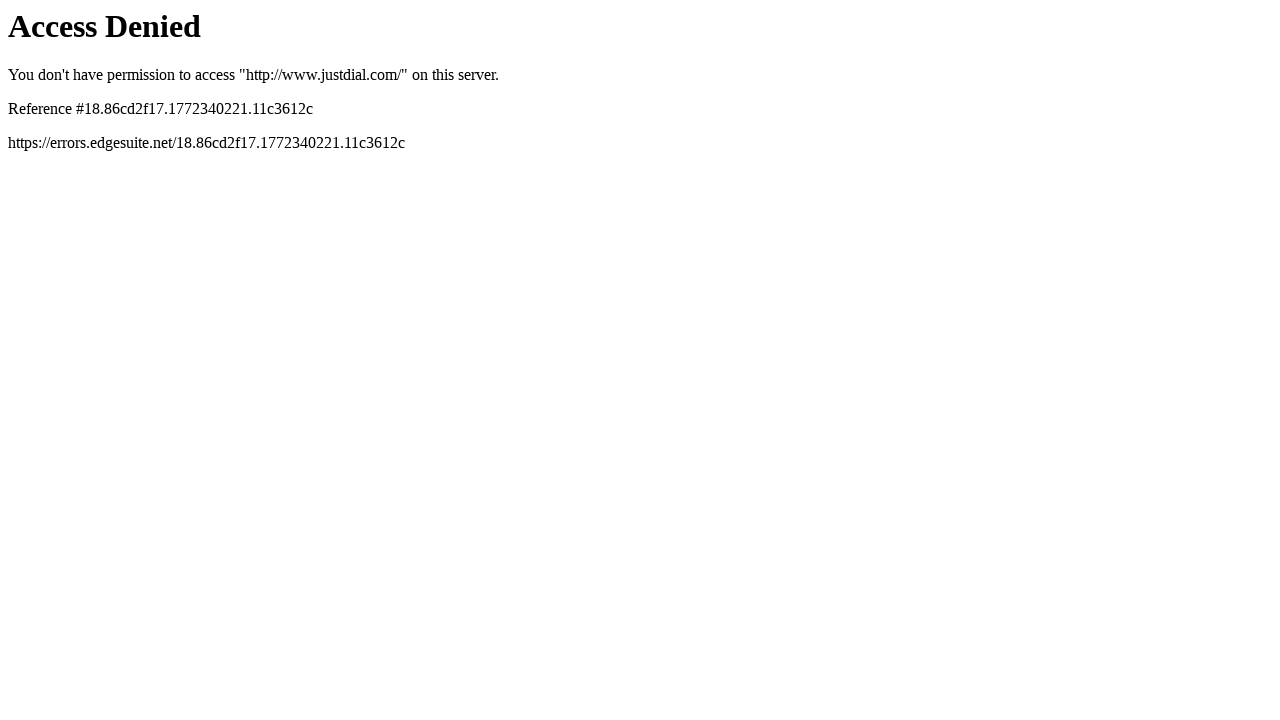

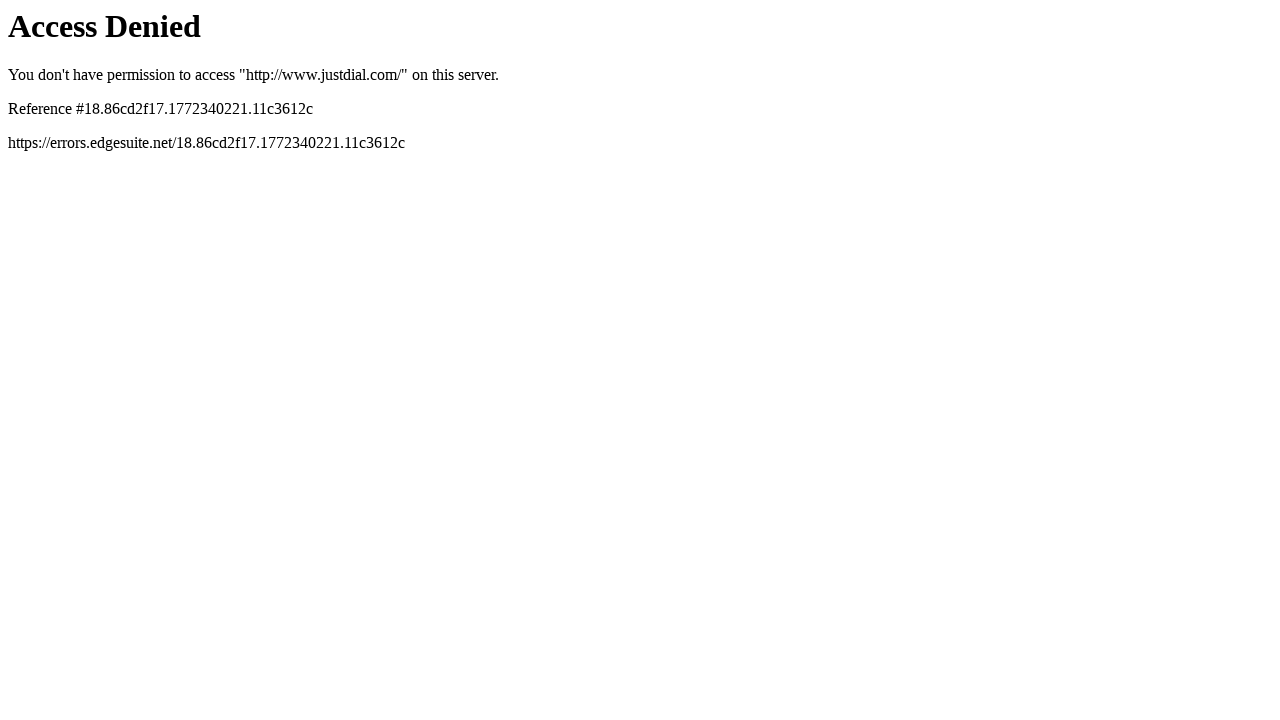